Tests navigation from the Training Support homepage to the About Us page by clicking the About Us link and verifying page titles.

Starting URL: https://training-support.net

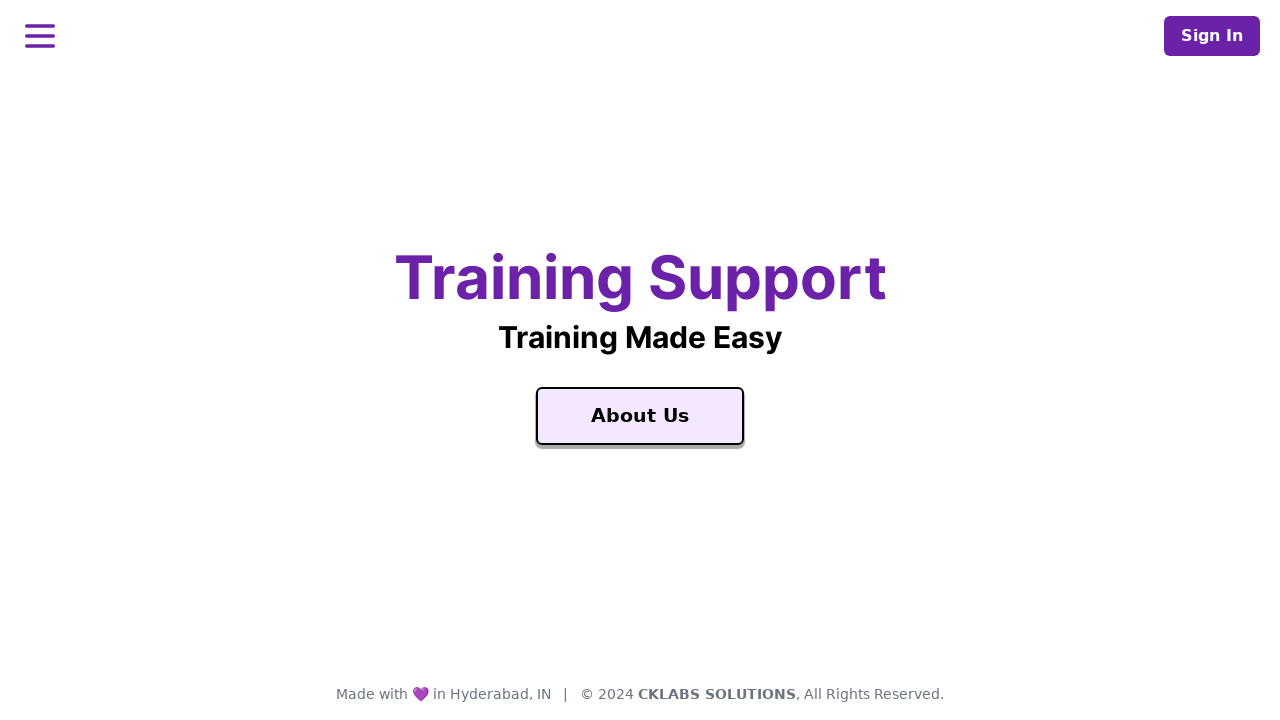

Verified home page title is 'Training Support'
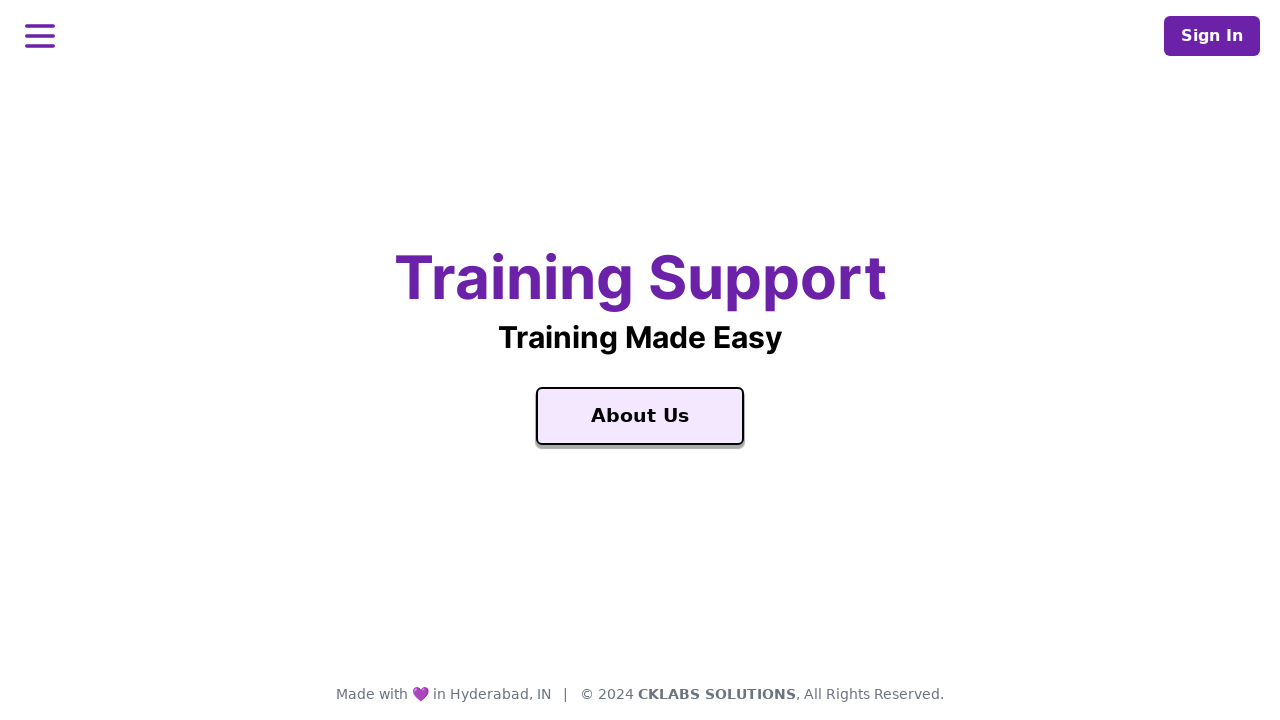

Clicked 'About Us' link to navigate to About page at (640, 416) on a:has-text('About Us')
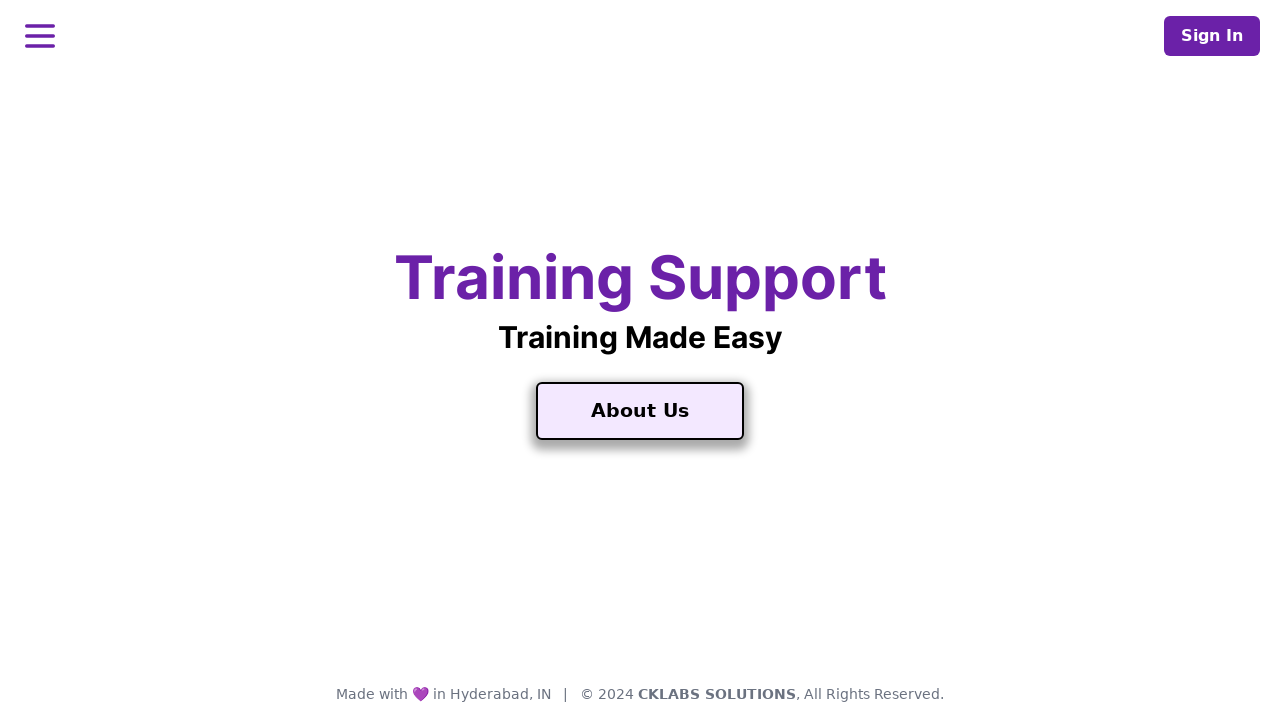

Waited for About page to load (domcontentloaded)
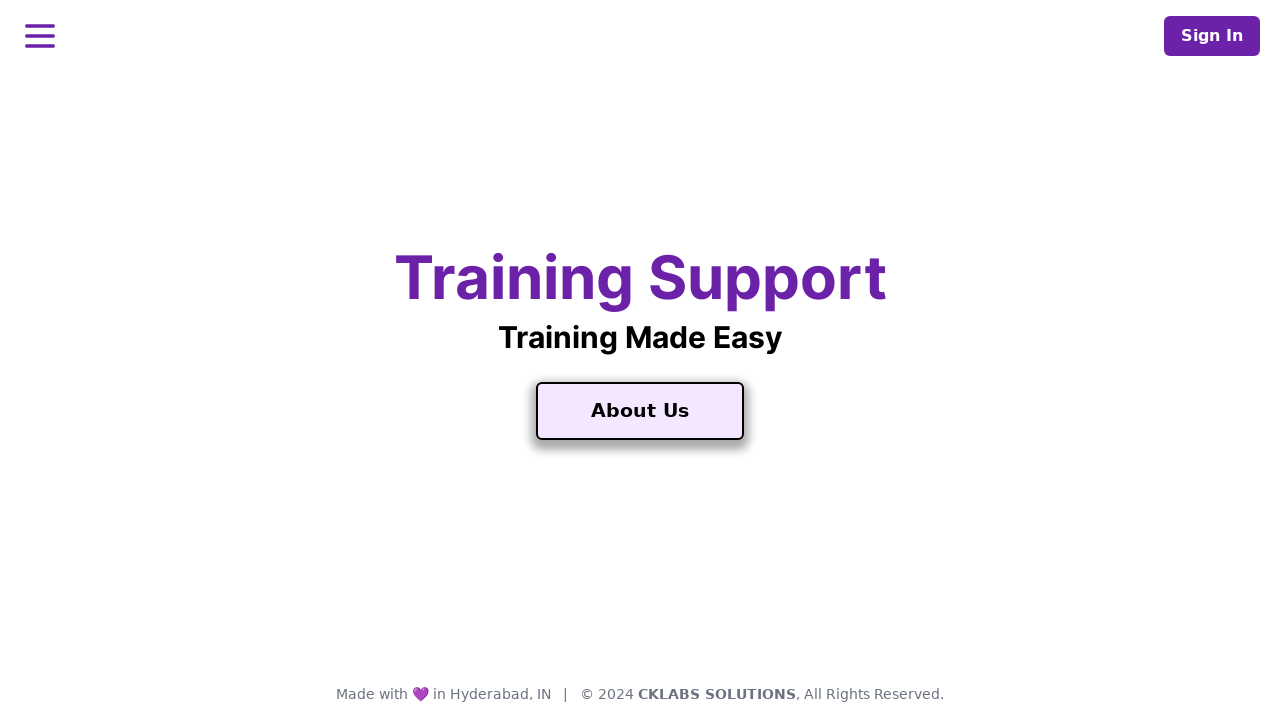

Verified About page title is 'About Training Support'
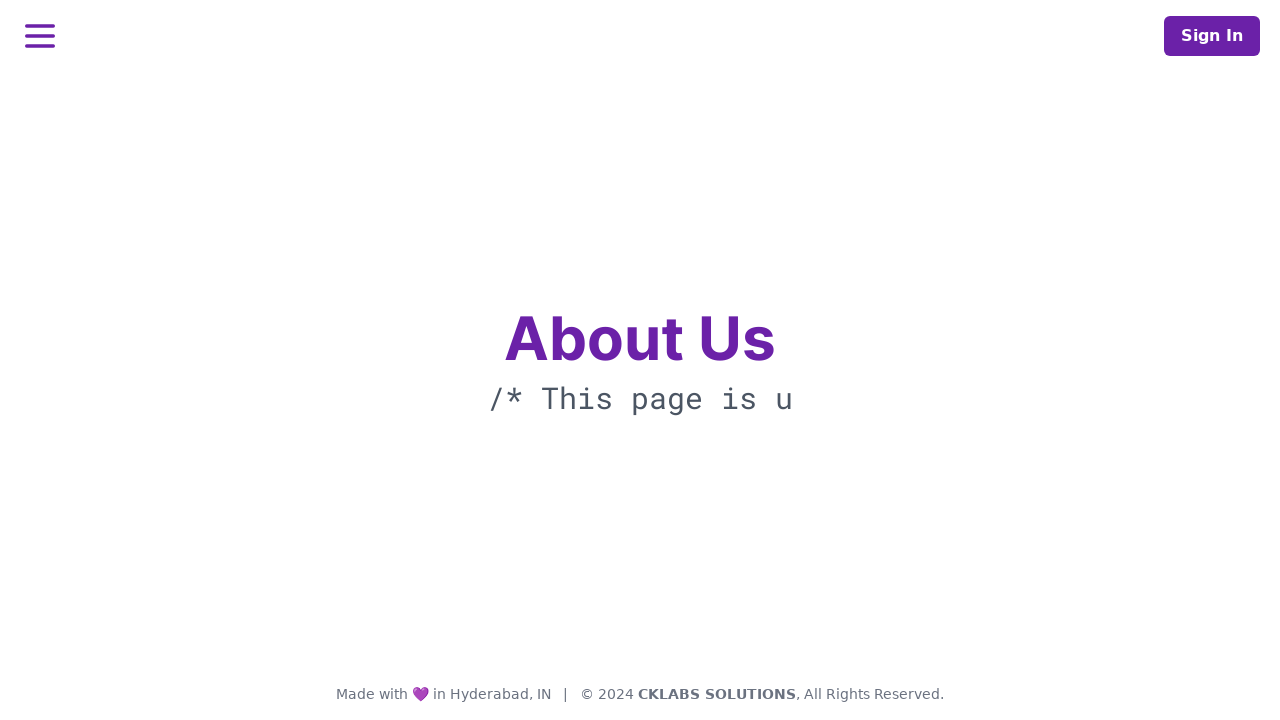

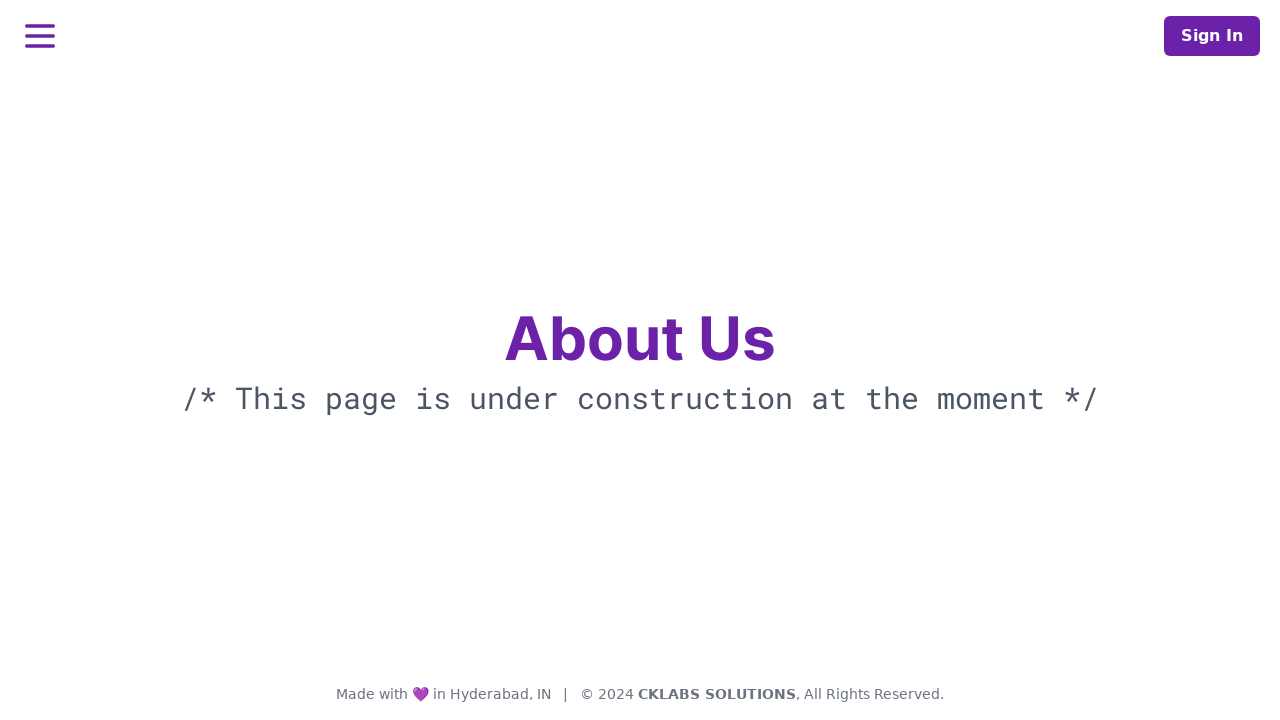